Tests that a button becomes visible and clickable after a 5-second delay on the dynamic properties page

Starting URL: https://demoqa.com/dynamic-properties

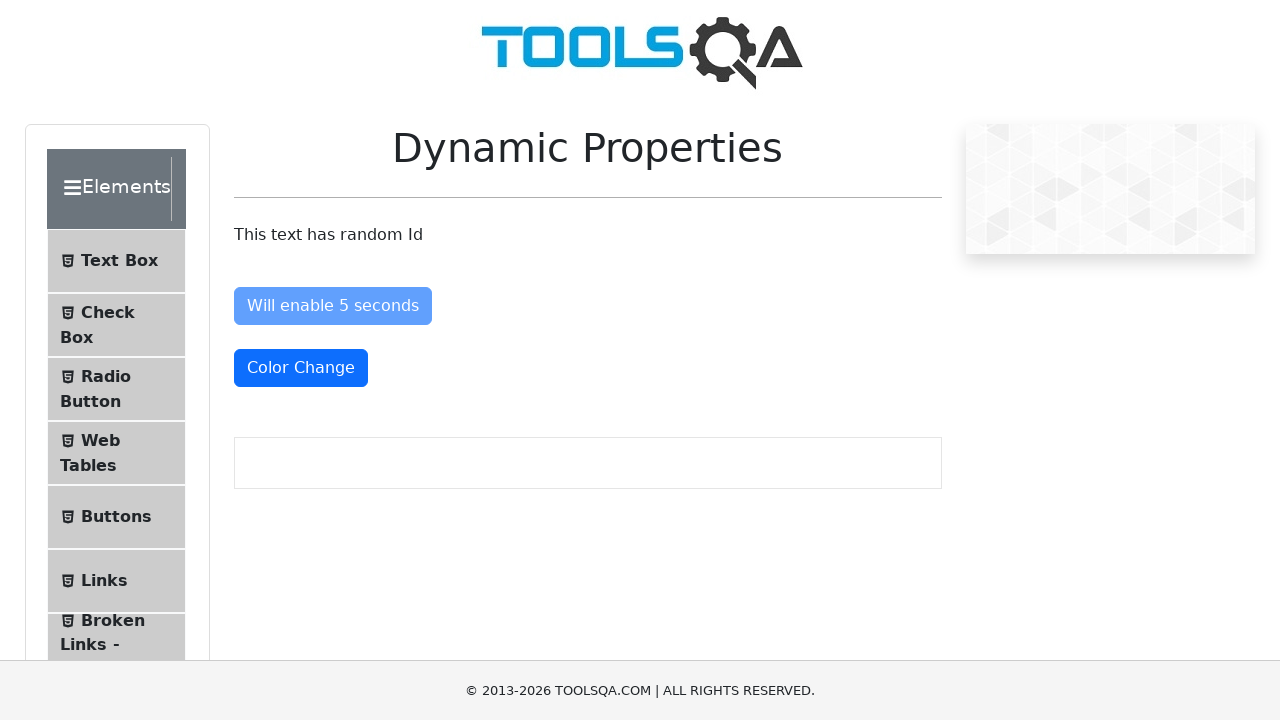

Waited for 'Visible After 5 Seconds' button to become visible (max 6 seconds)
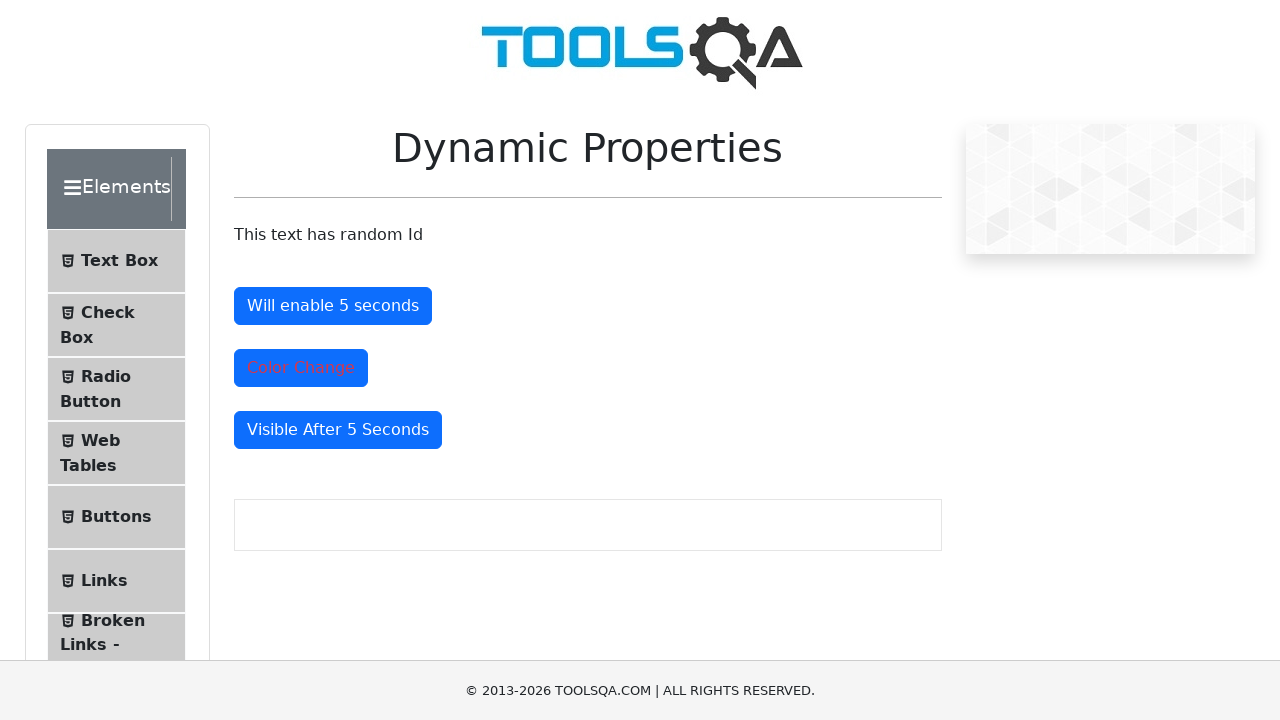

Located the 'Visible After 5 Seconds' button element
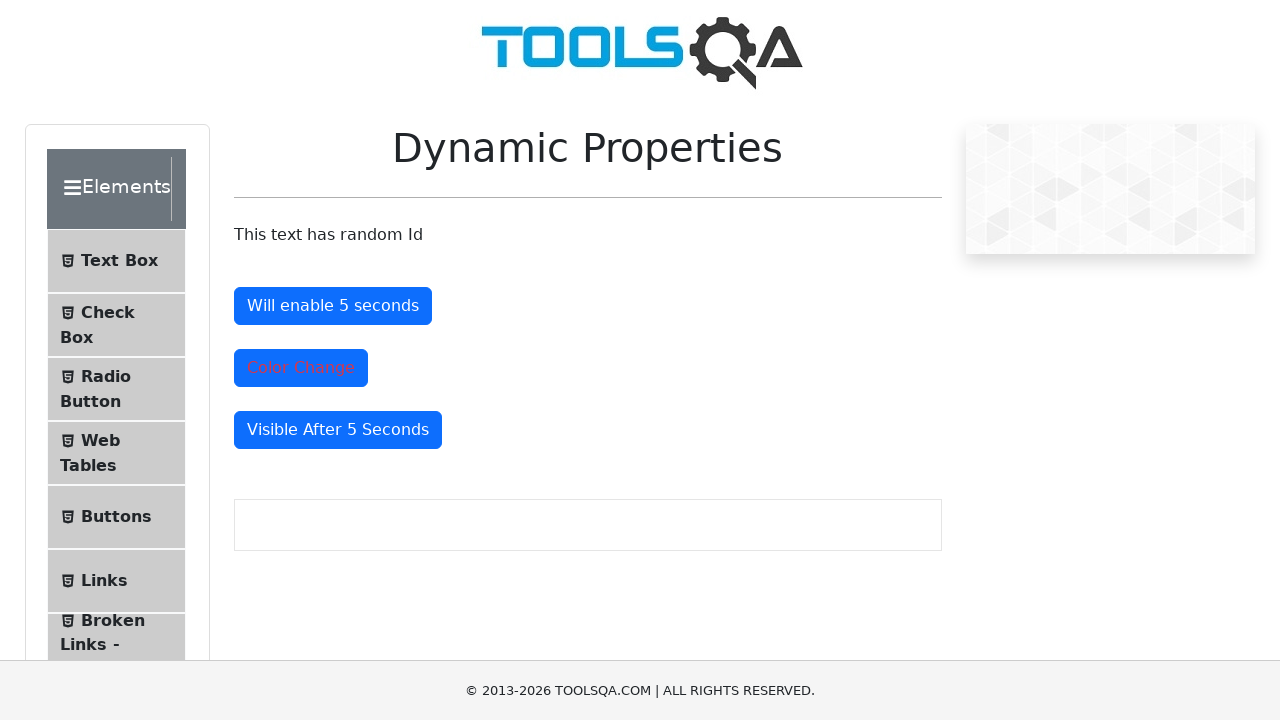

Verified button is enabled and clickable
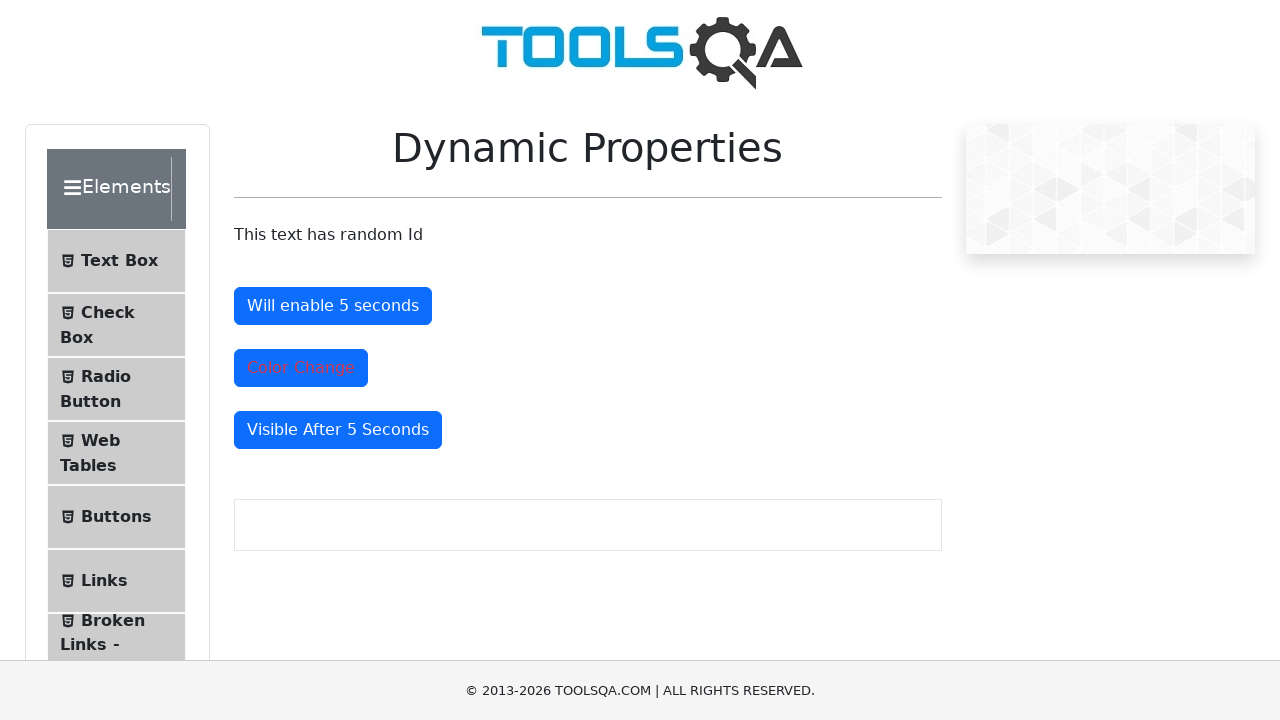

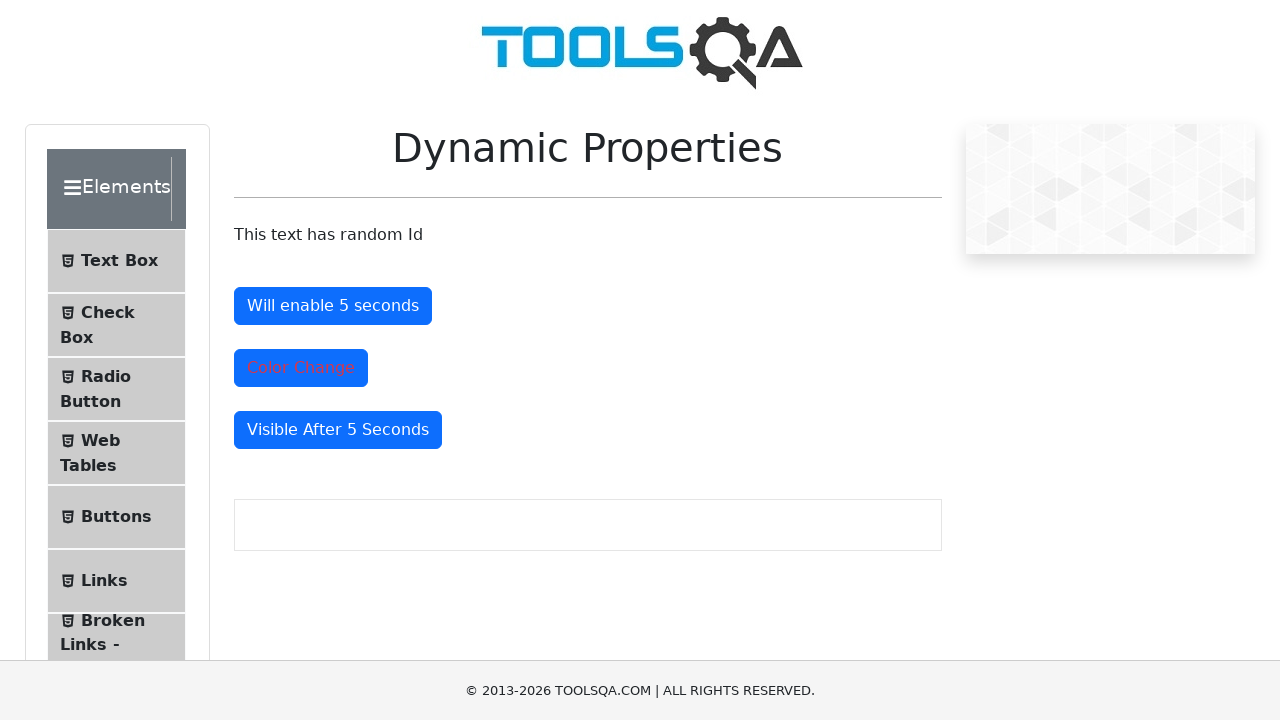